Tests jQuery UI datepicker functionality by opening the date picker, navigating to the next month, and selecting the 22nd day

Starting URL: https://jqueryui.com/datepicker/

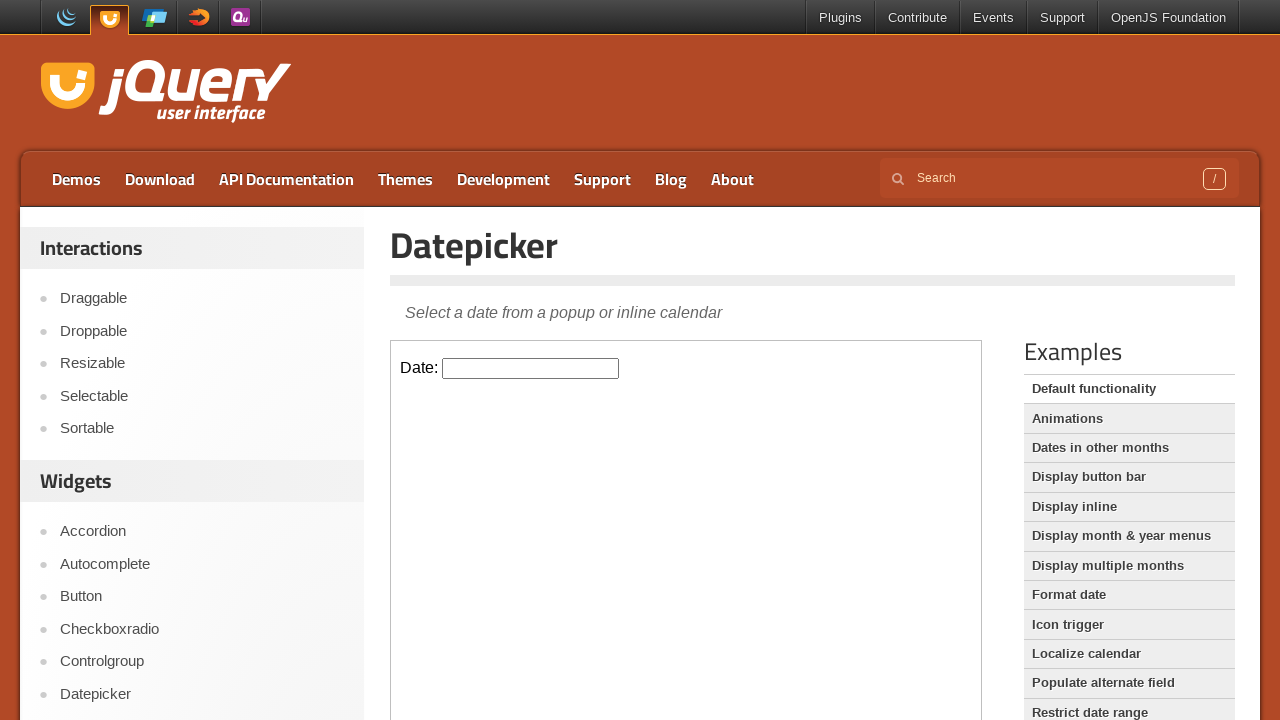

Located the iframe containing the datepicker
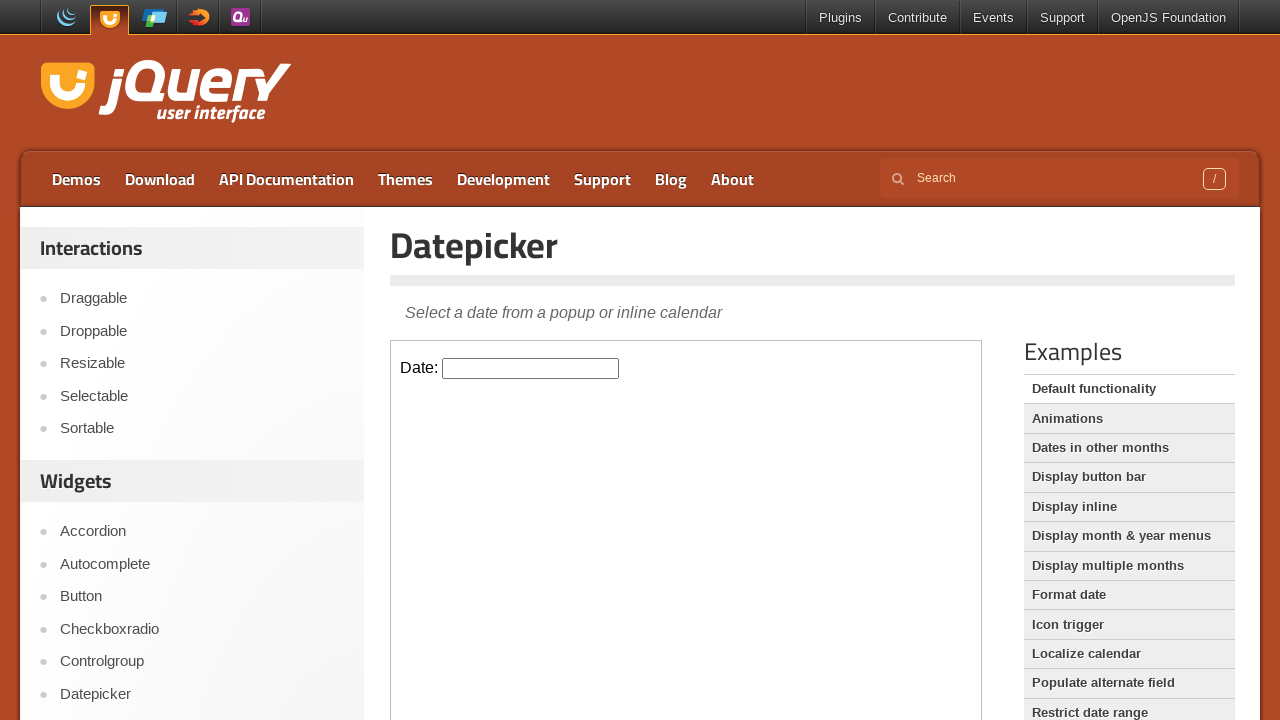

Clicked on the datepicker input to open the calendar at (531, 368) on iframe >> nth=0 >> internal:control=enter-frame >> #datepicker
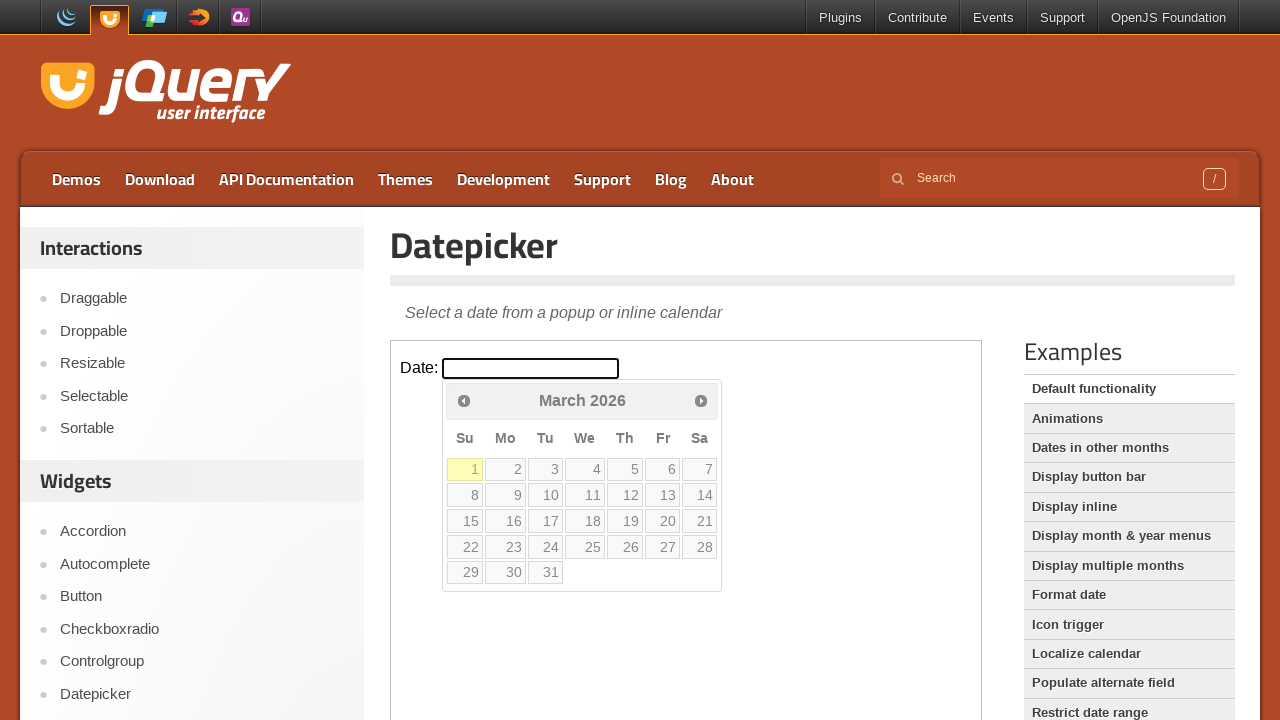

Clicked the Next button to navigate to the next month at (701, 400) on iframe >> nth=0 >> internal:control=enter-frame >> a[title='Next']
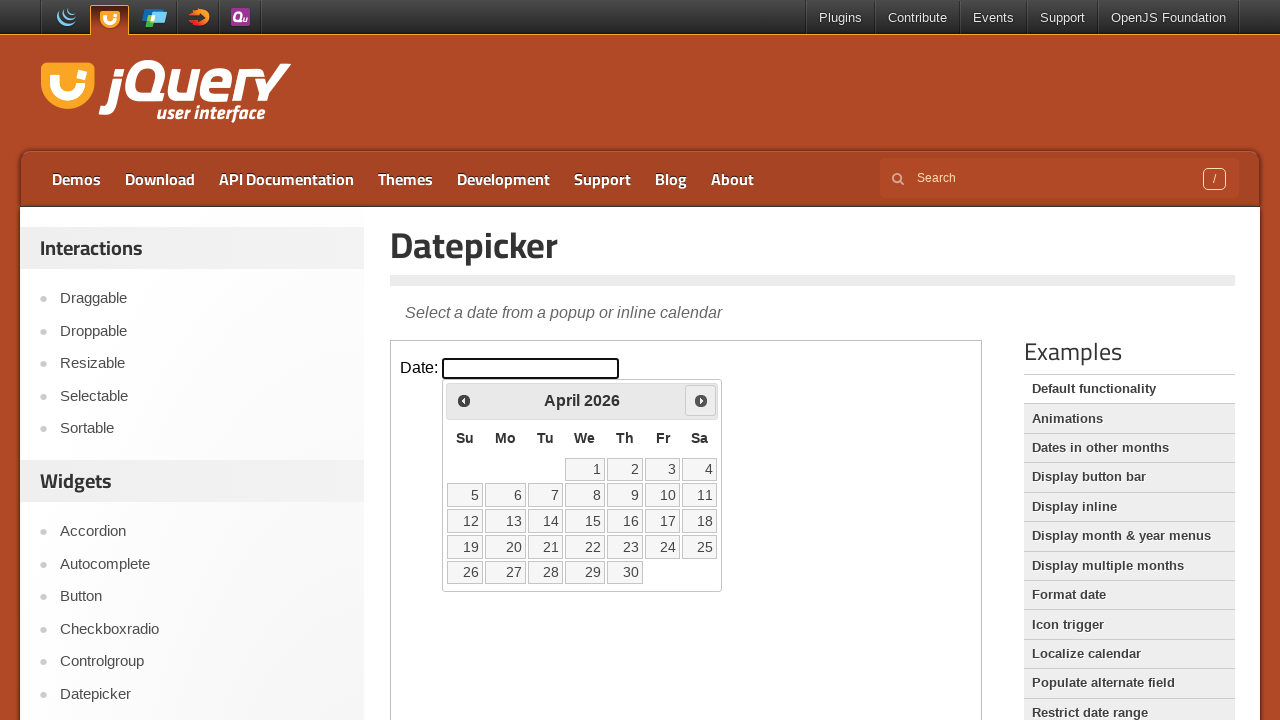

Selected the 22nd day from the calendar at (585, 547) on iframe >> nth=0 >> internal:control=enter-frame >> table tr a:text('22')
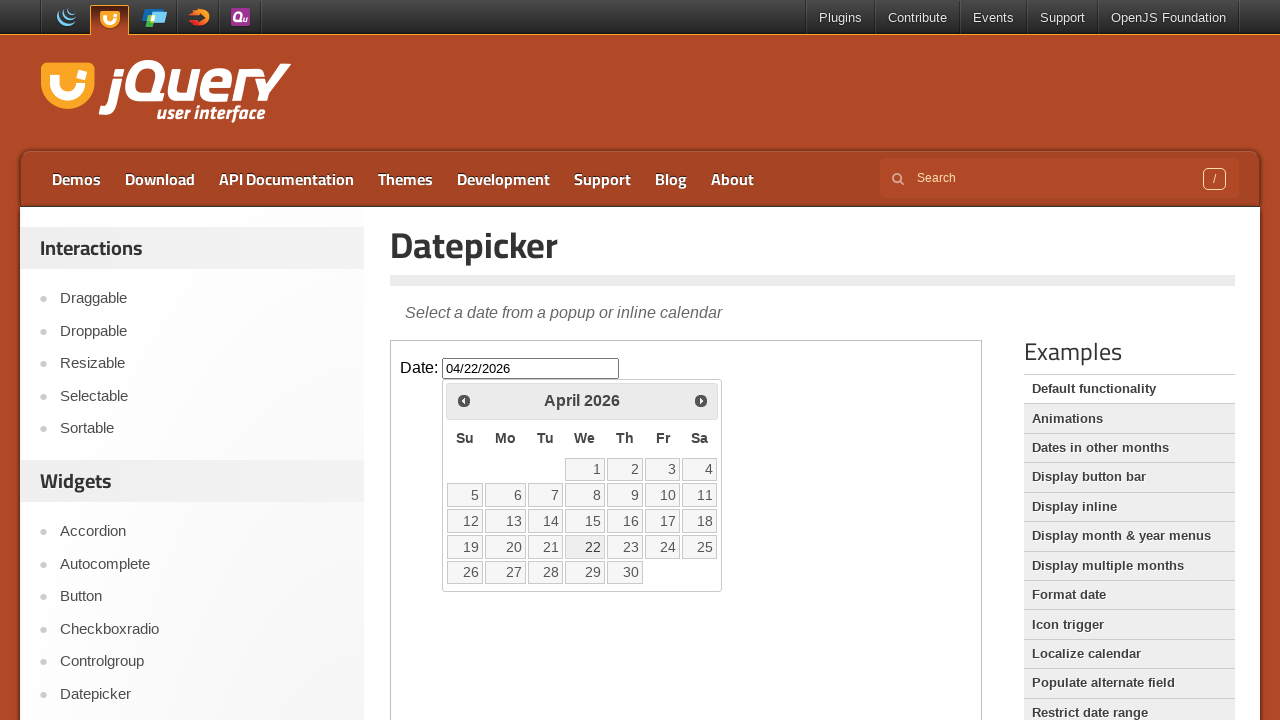

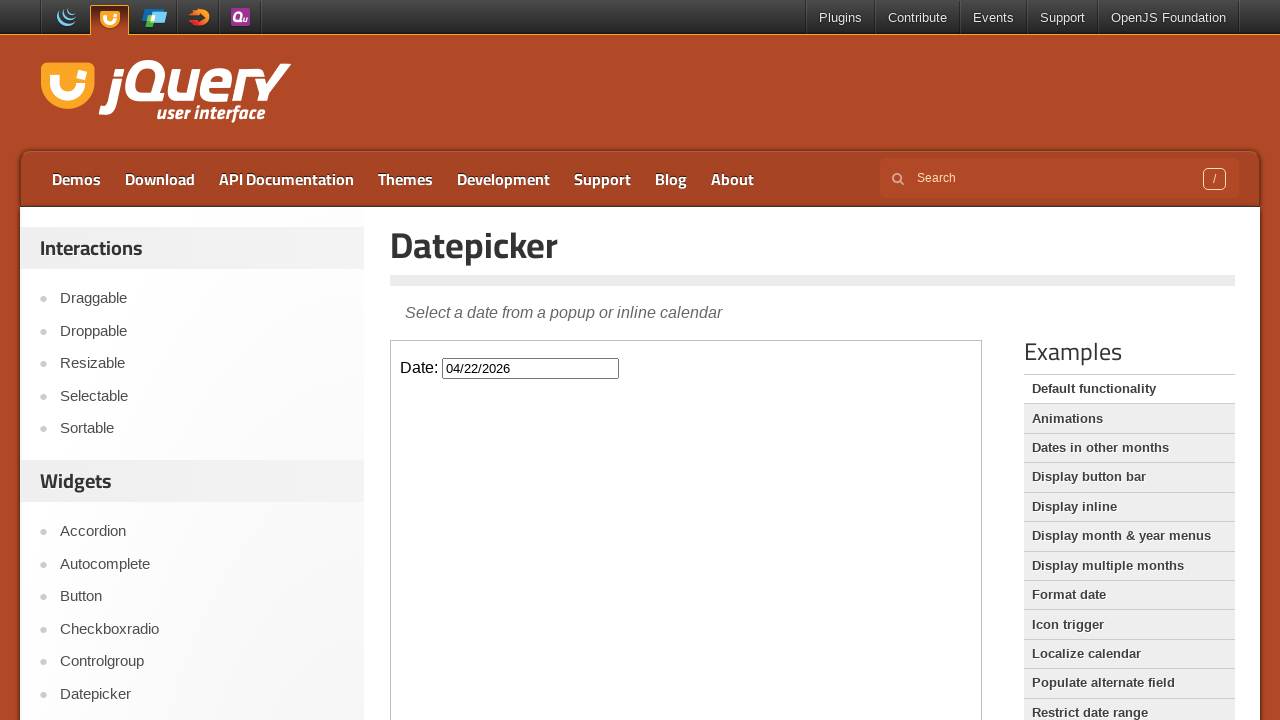